Navigates to the DemoQA automation practice form page and verifies it loads successfully

Starting URL: https://demoqa.com/automation-practice-form

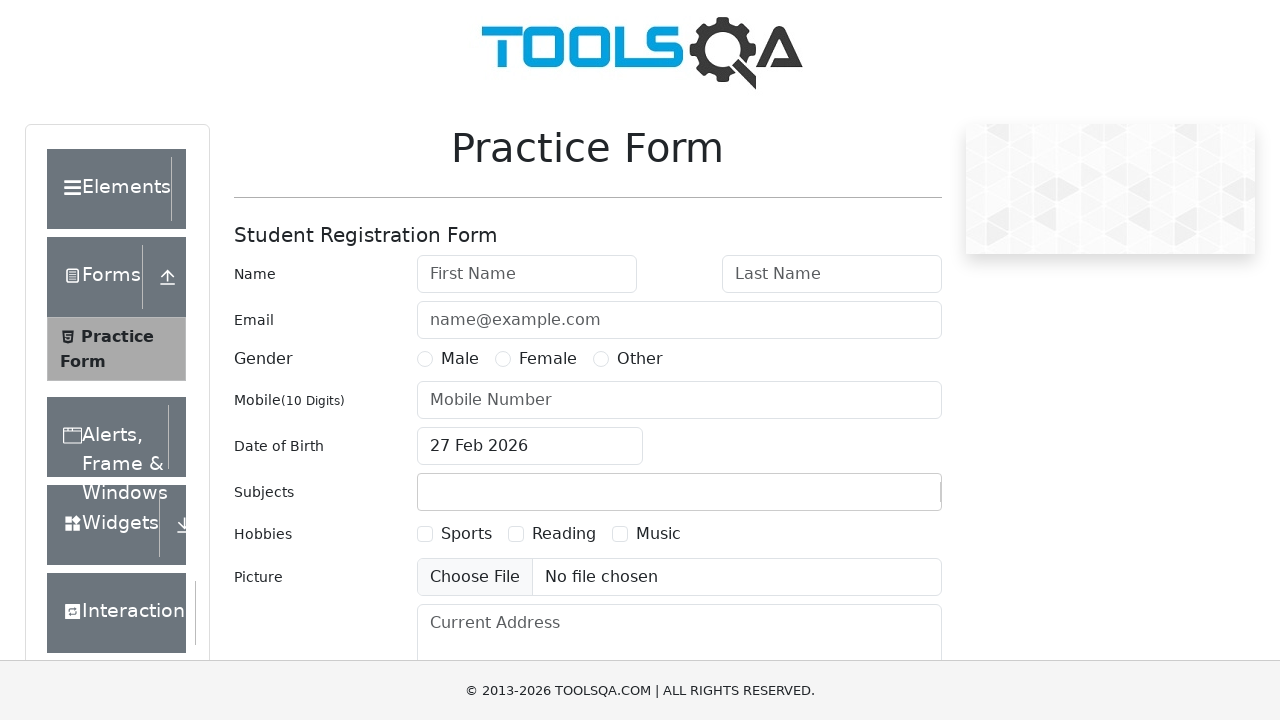

Waited for practice form to load (form#userForm)
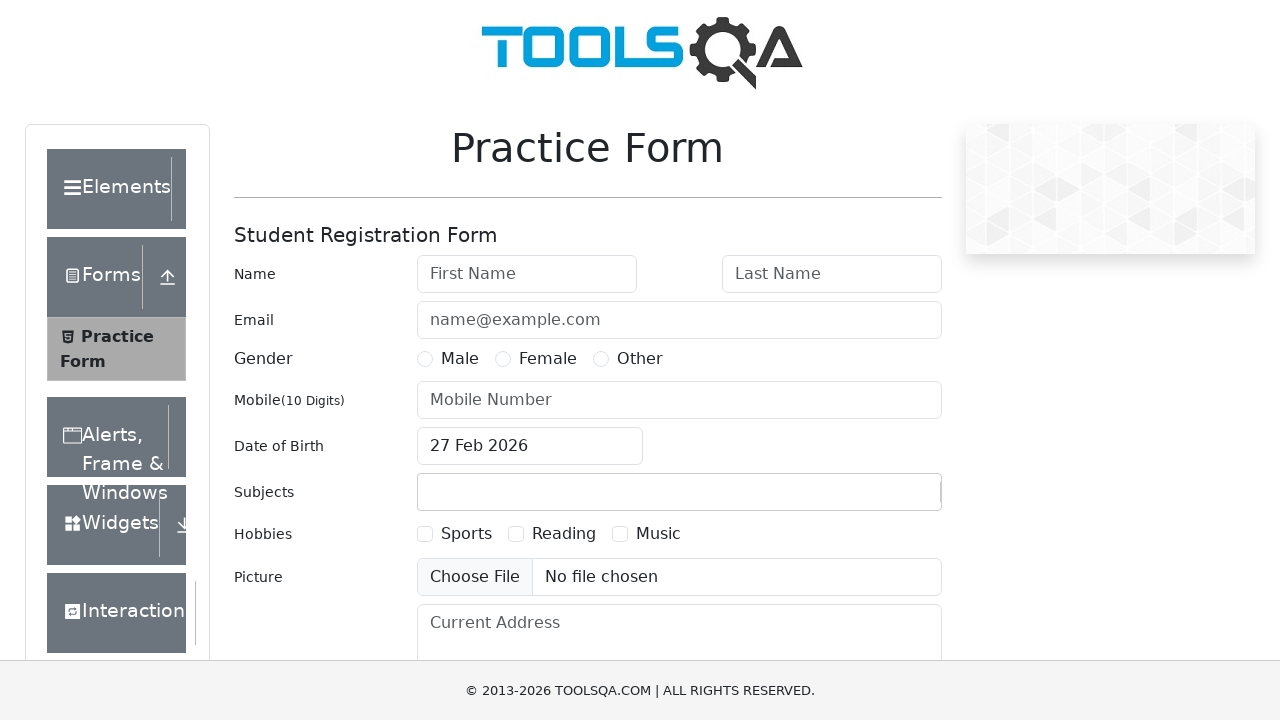

Verified page header is visible (h5 selector)
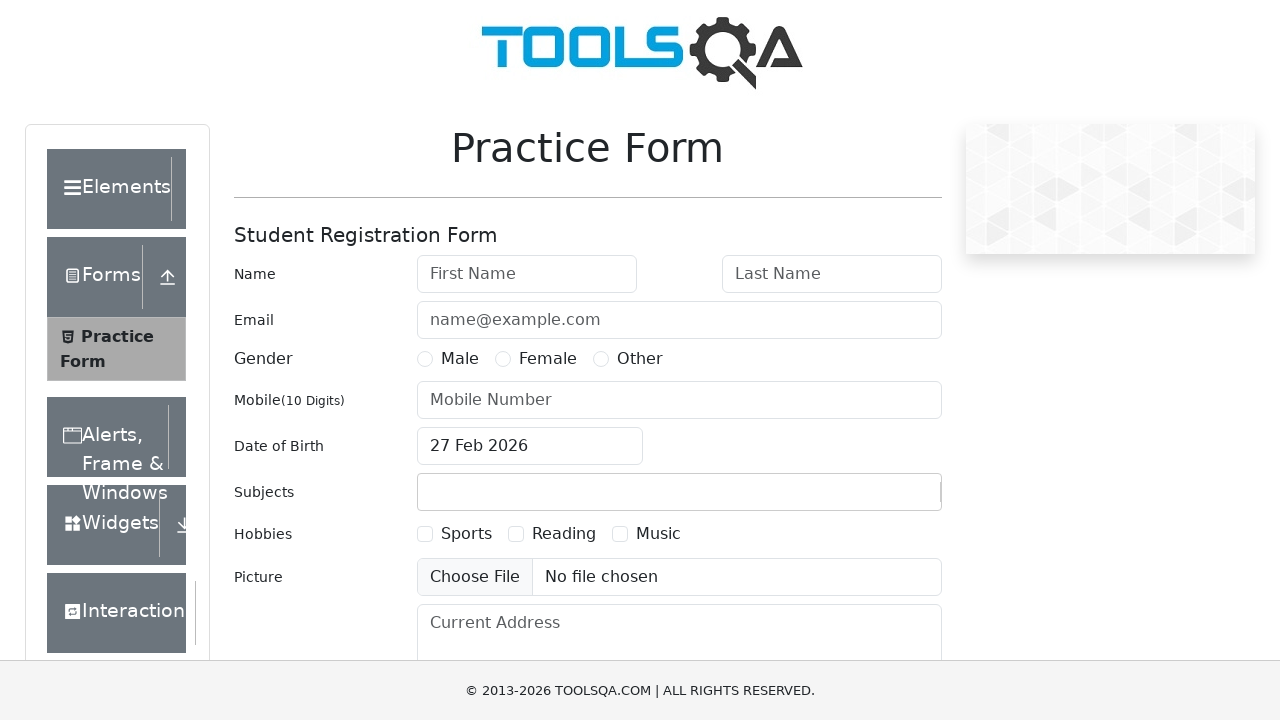

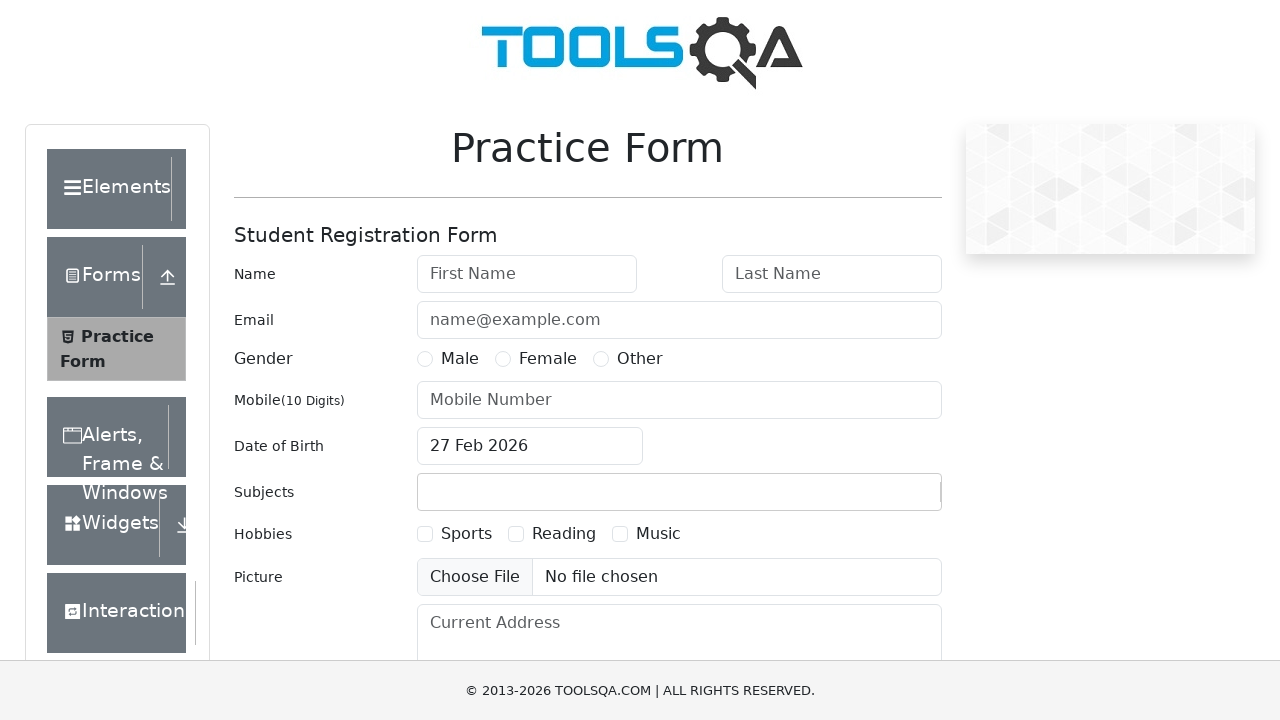